Opens the Xebia Switzerland website and verifies the page loads successfully

Starting URL: https://xebia.com/switzerland-de

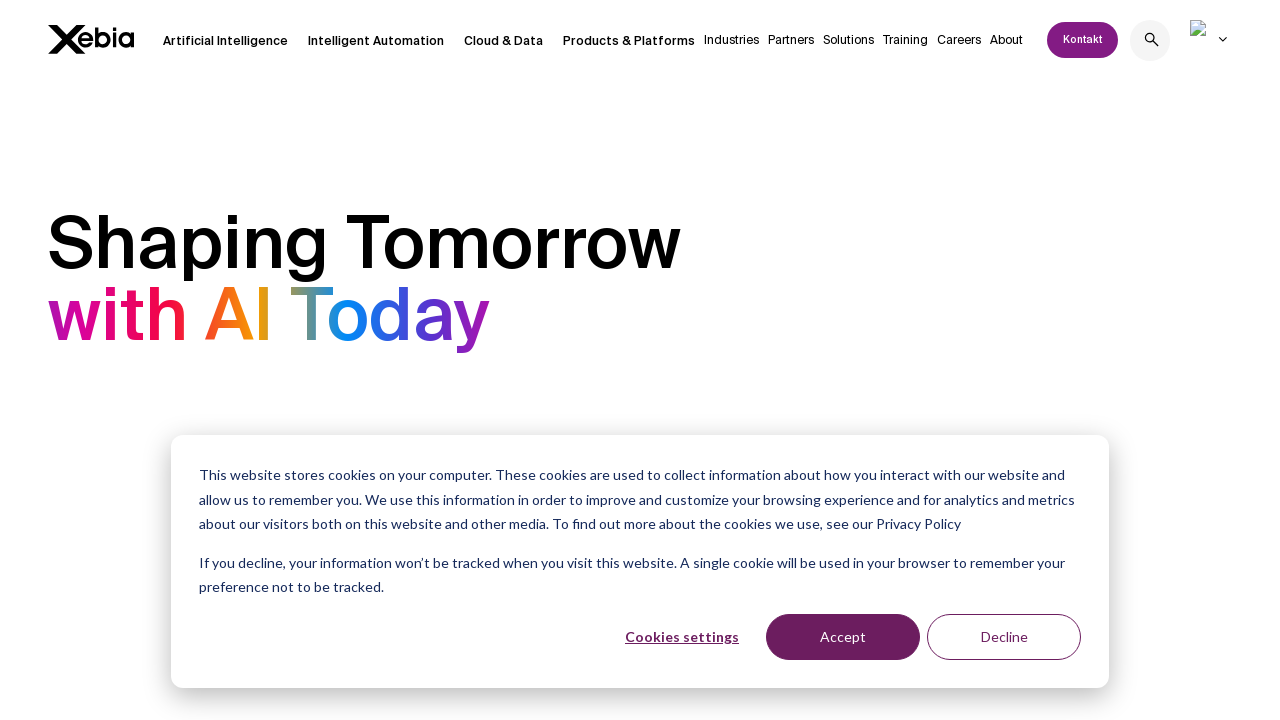

Page DOM content loaded for Xebia Switzerland website
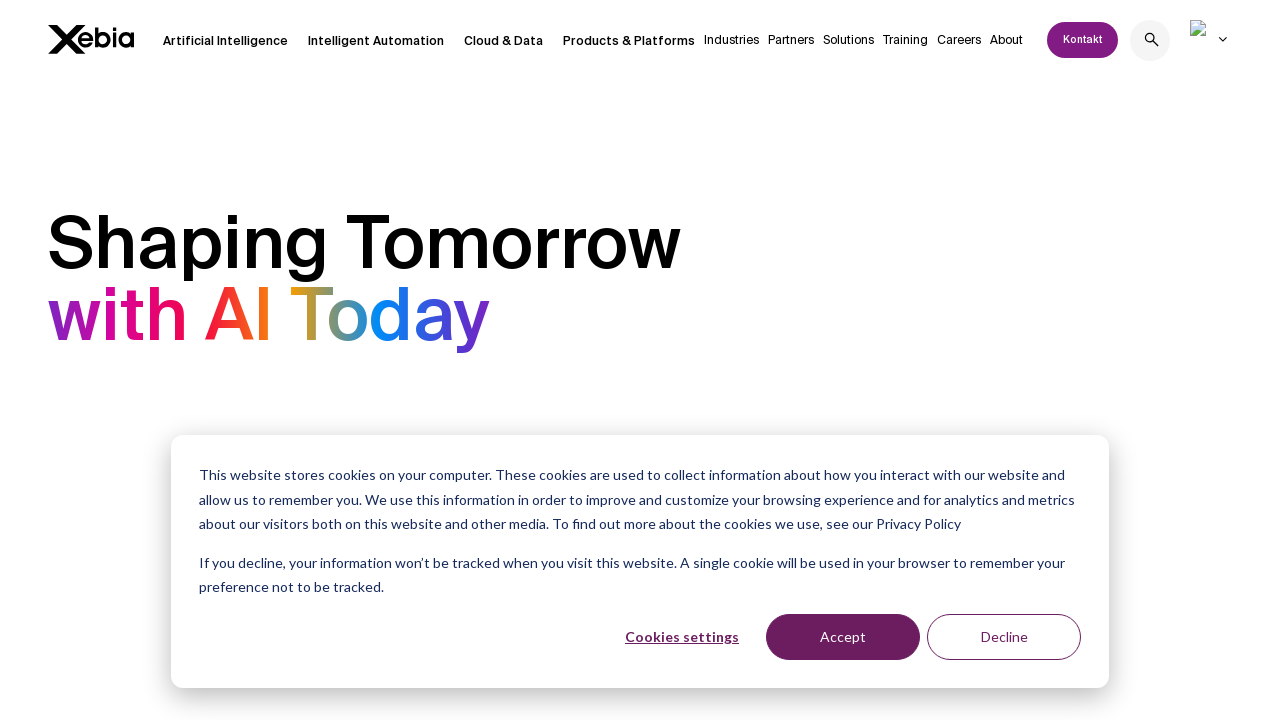

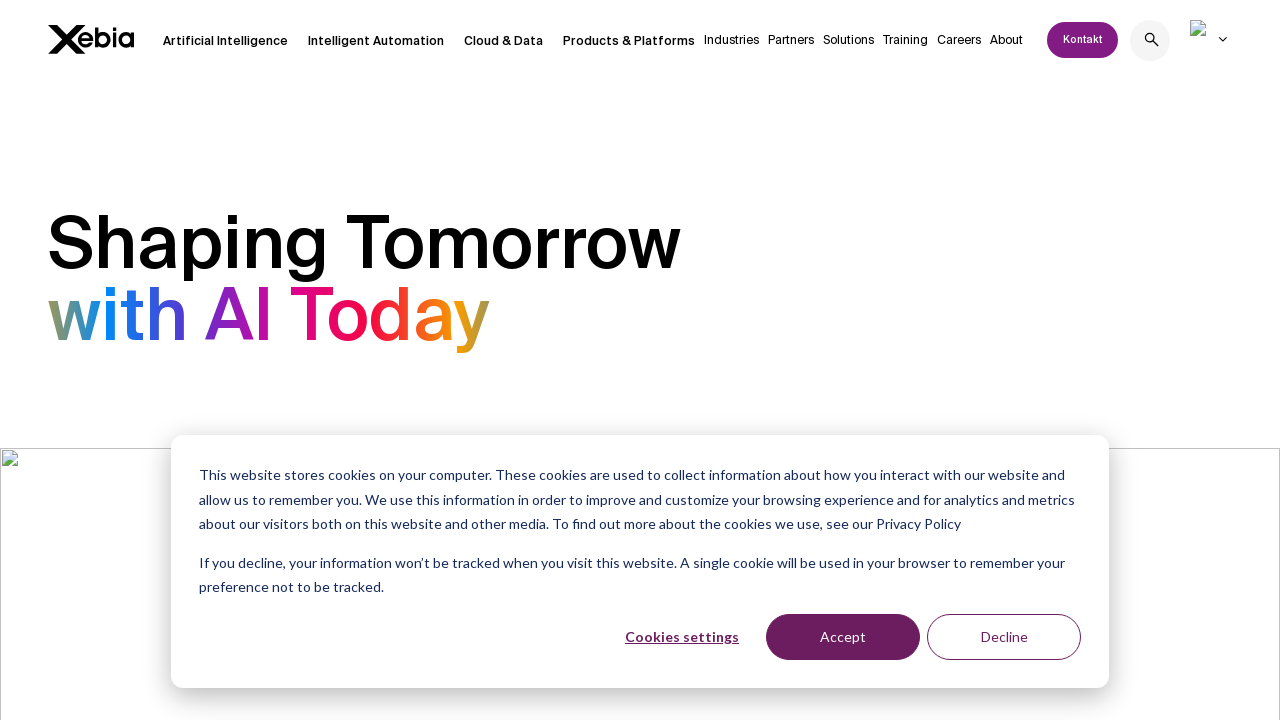